Tests wait conditions by clicking a button and waiting for a second button to become clickable before clicking it

Starting URL: https://leafground.com/waits.xhtml

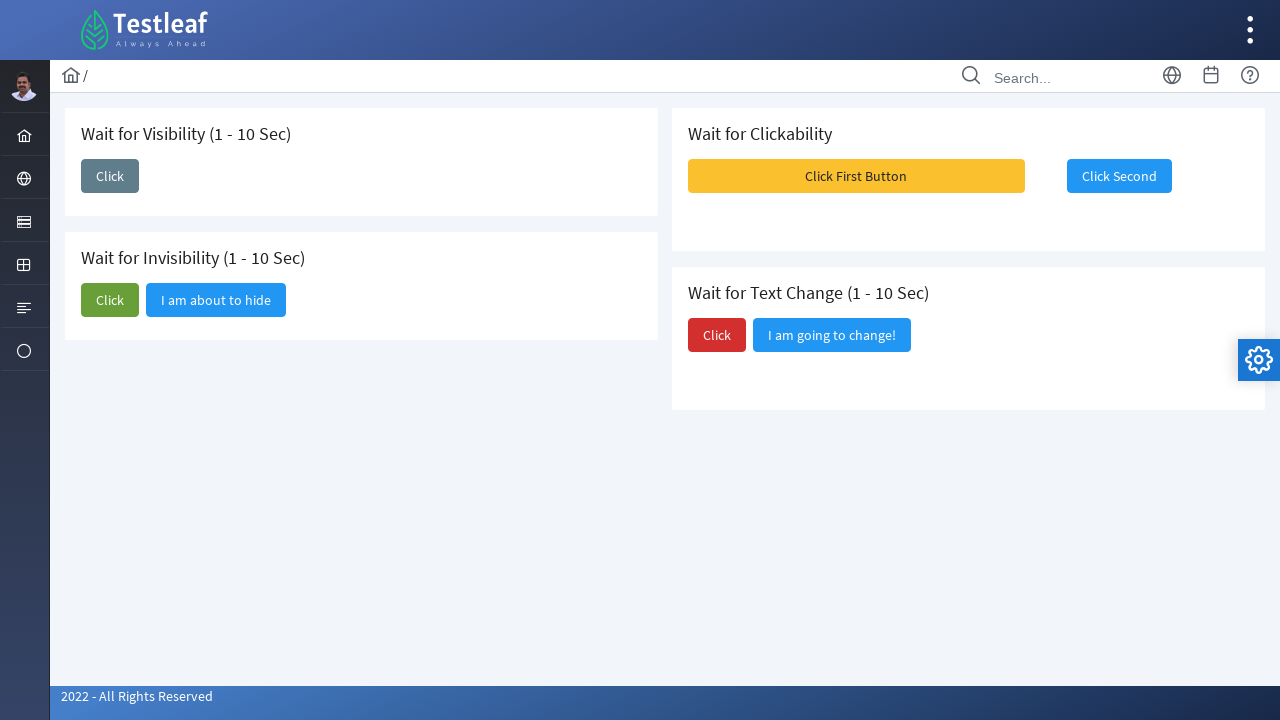

Clicked first button to trigger wait condition at (856, 176) on xpath=//span[text()='Click First Button']
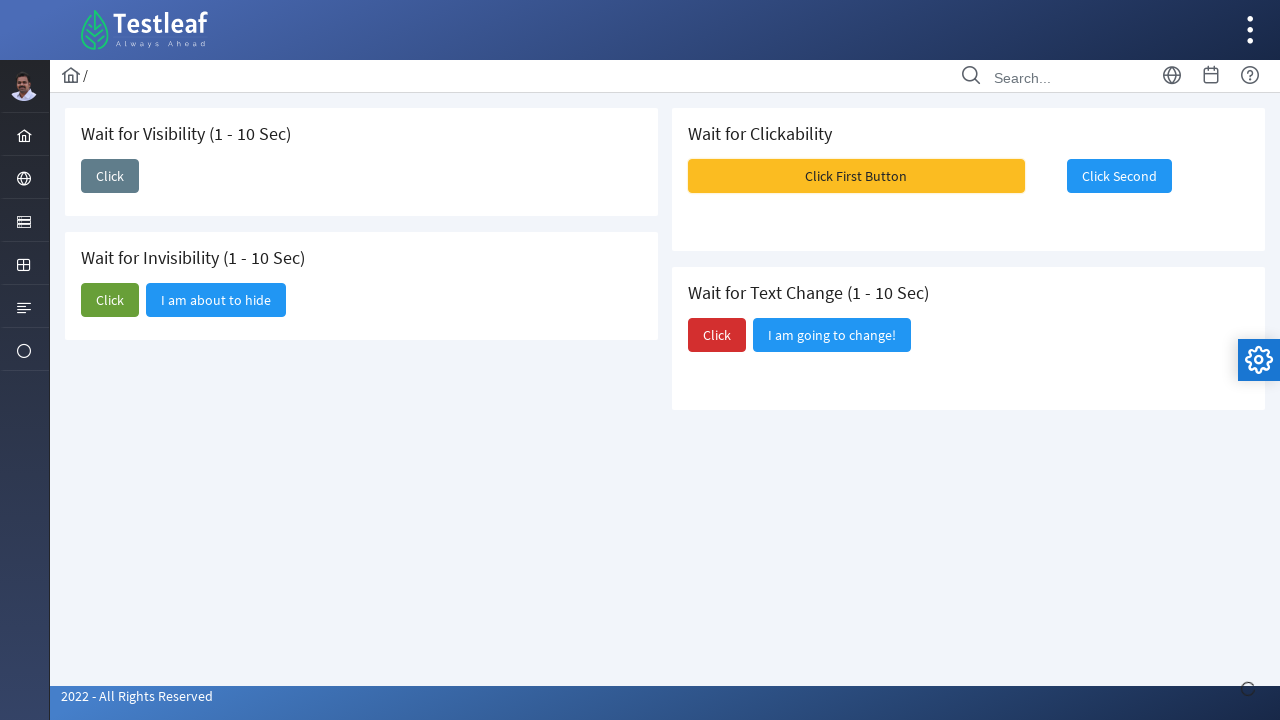

Second button became visible and clickable
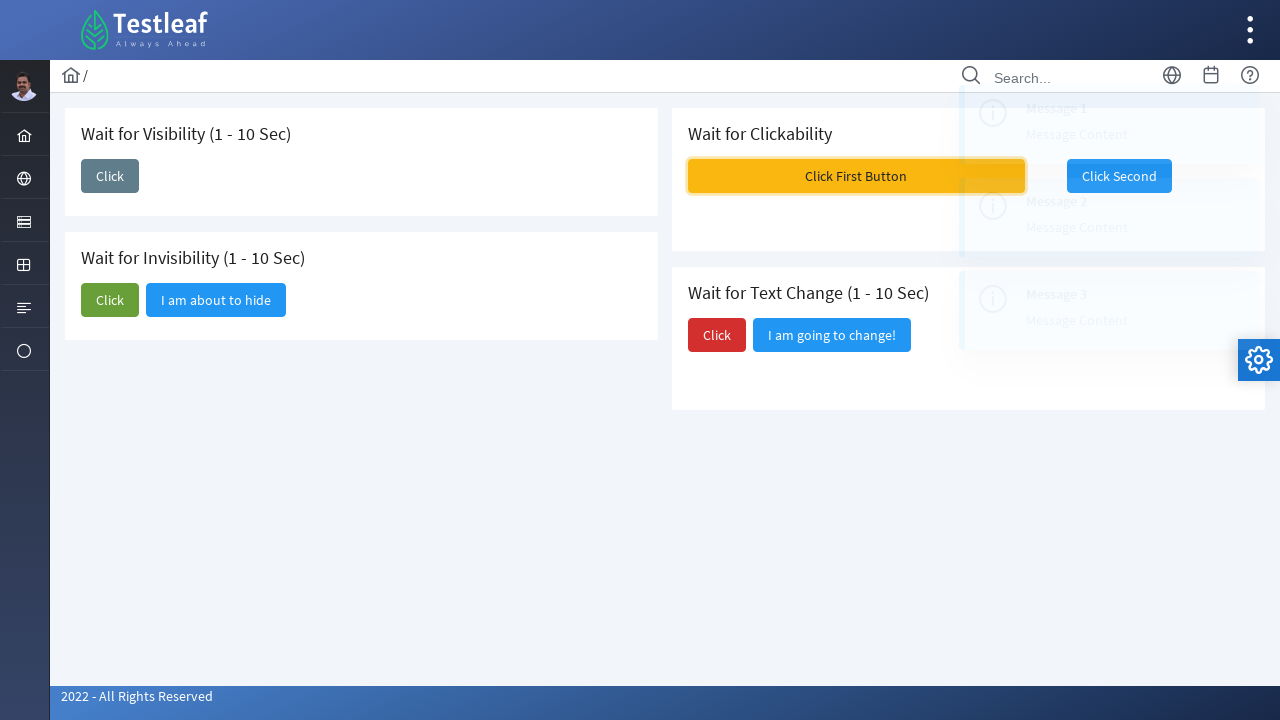

Clicked second button after wait condition was satisfied at (1119, 176) on xpath=//span[text()='Click Second']
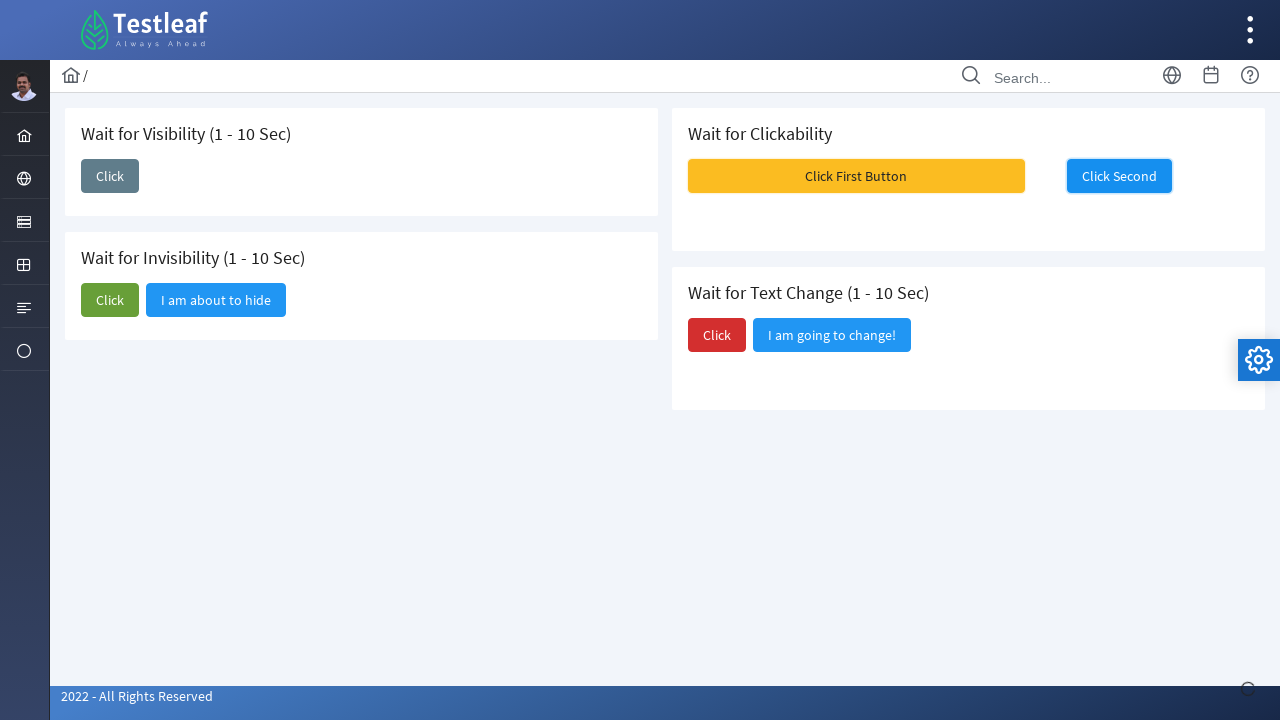

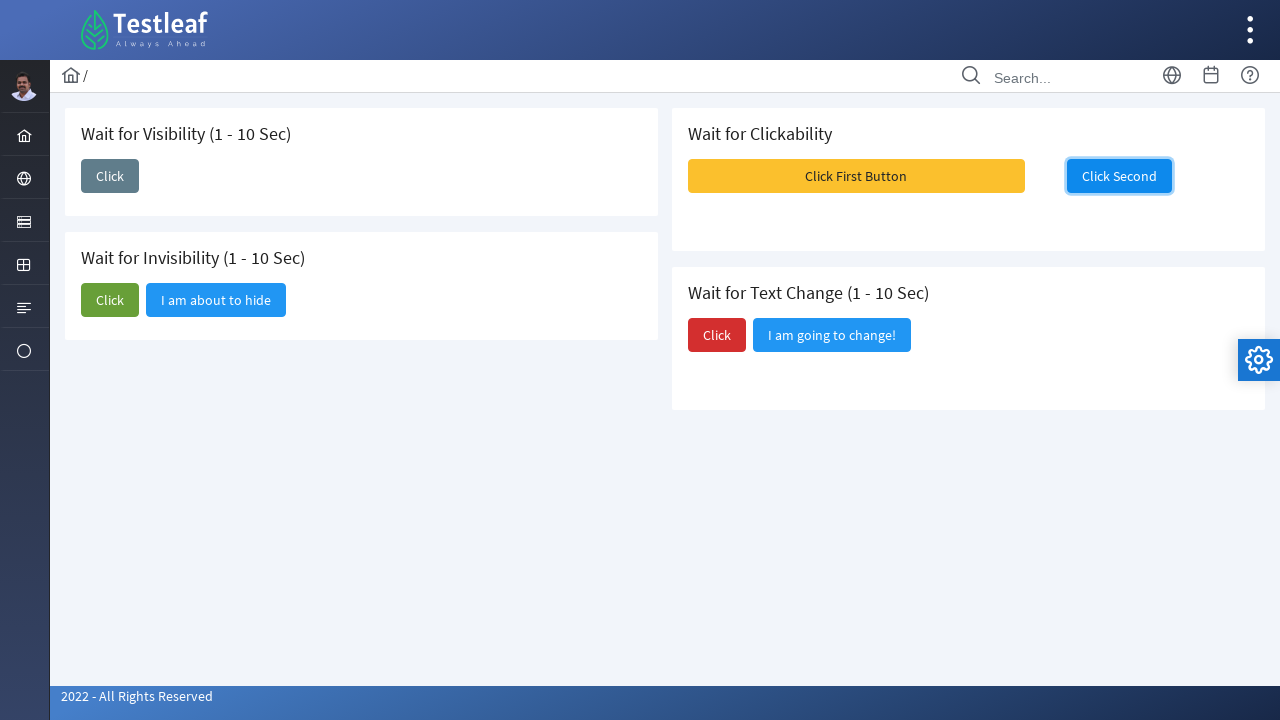